Navigates to the Peopleflow development app and clicks on a button using partial link text

Starting URL: https://dev-app.peopleflow.io/

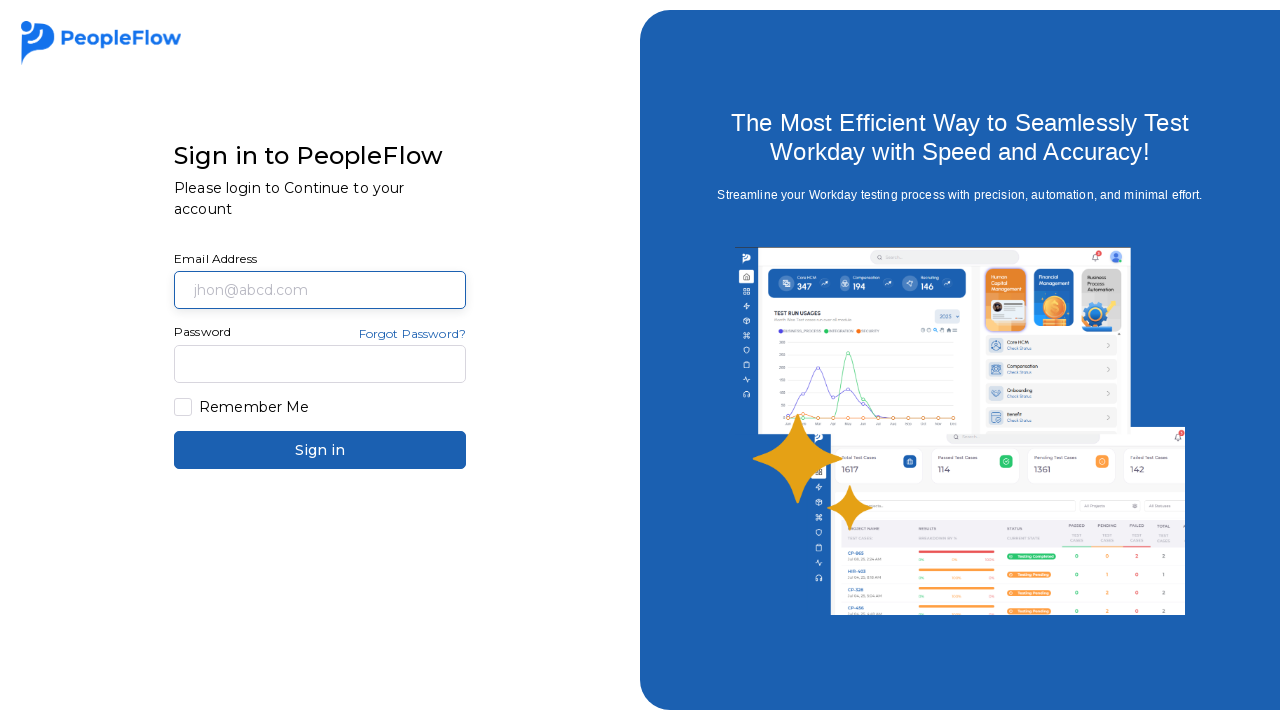

Navigated to Peopleflow development app
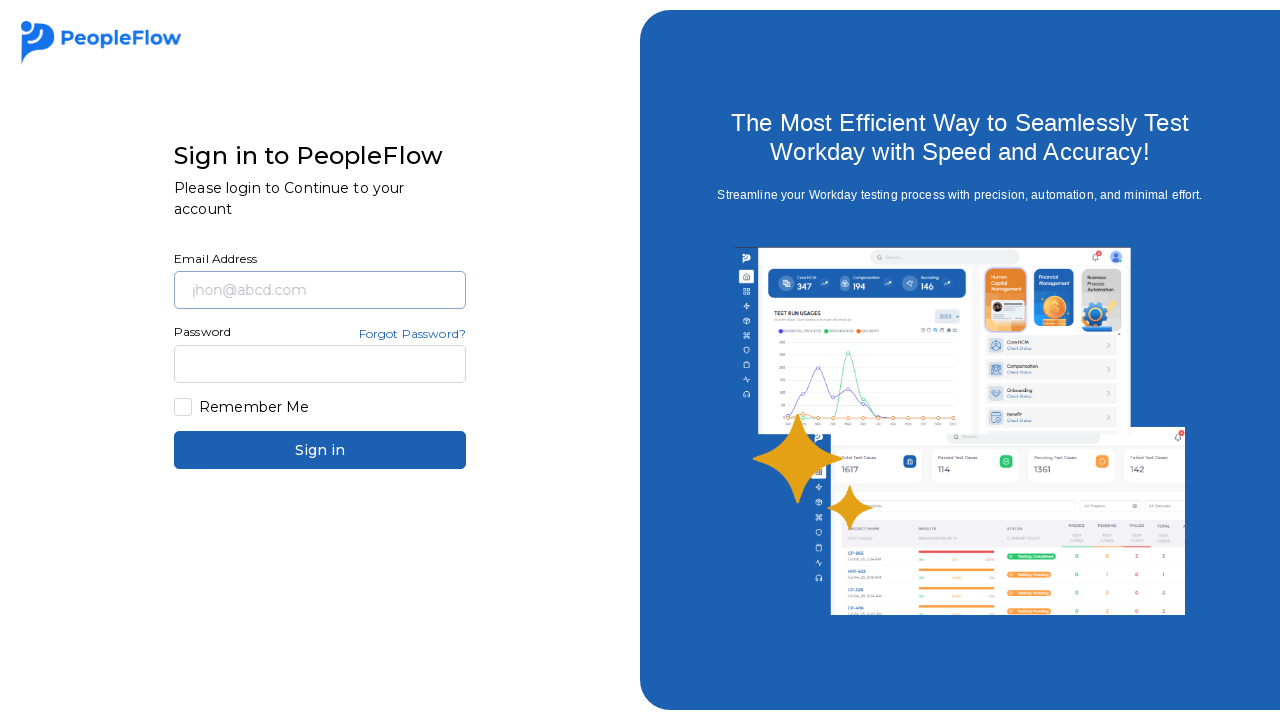

Clicked button with classes btn-primary at (320, 450) on .btn.btn-primary.w-100
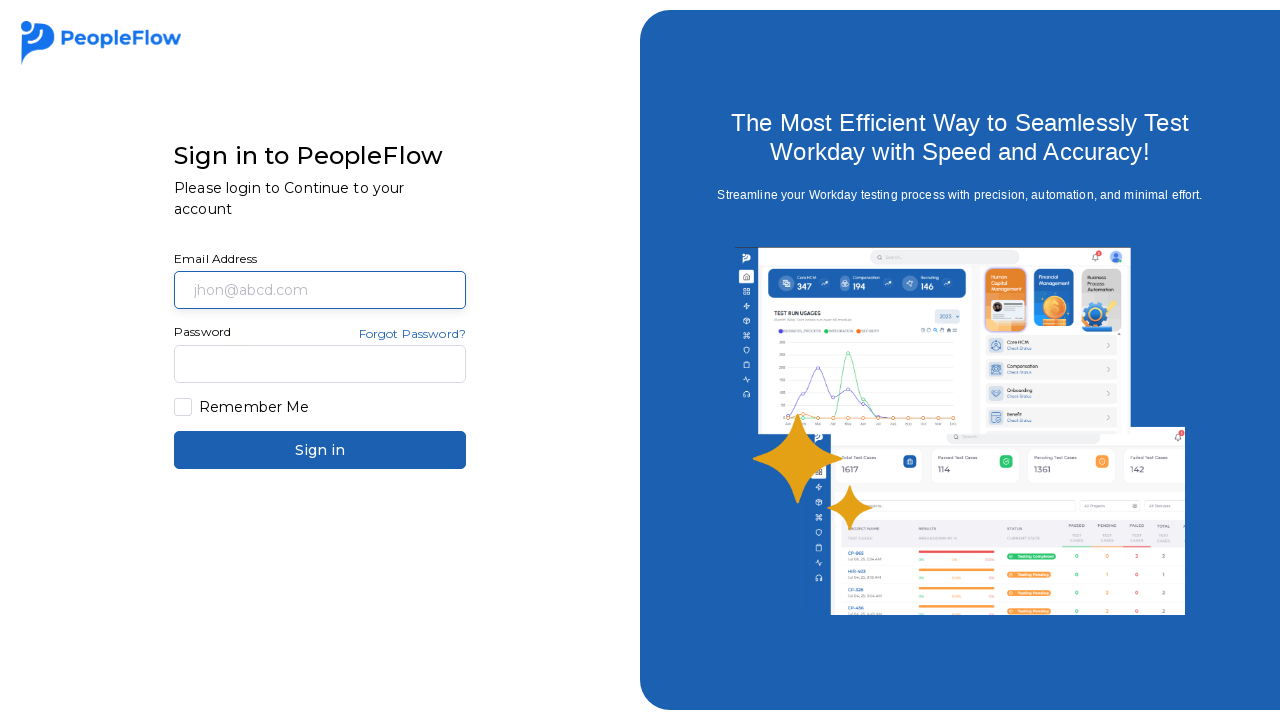

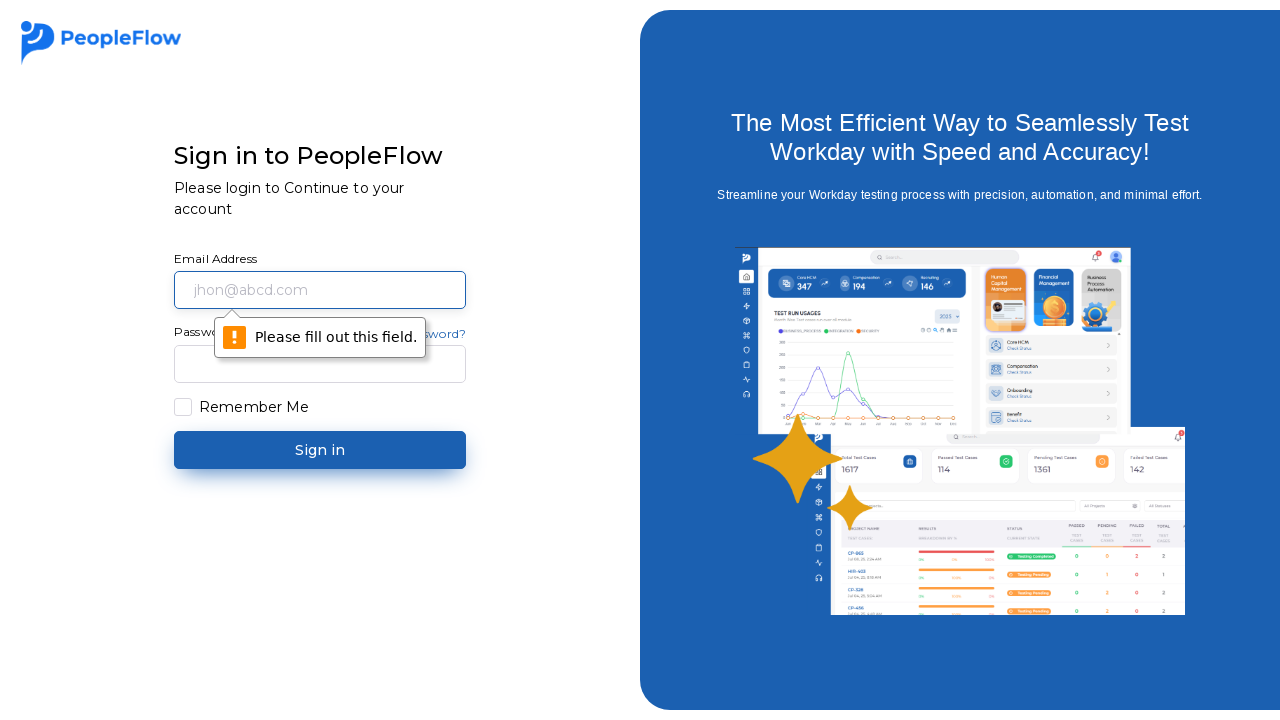